Tests that edits are saved when the edit input loses focus (blur event)

Starting URL: https://demo.playwright.dev/todomvc

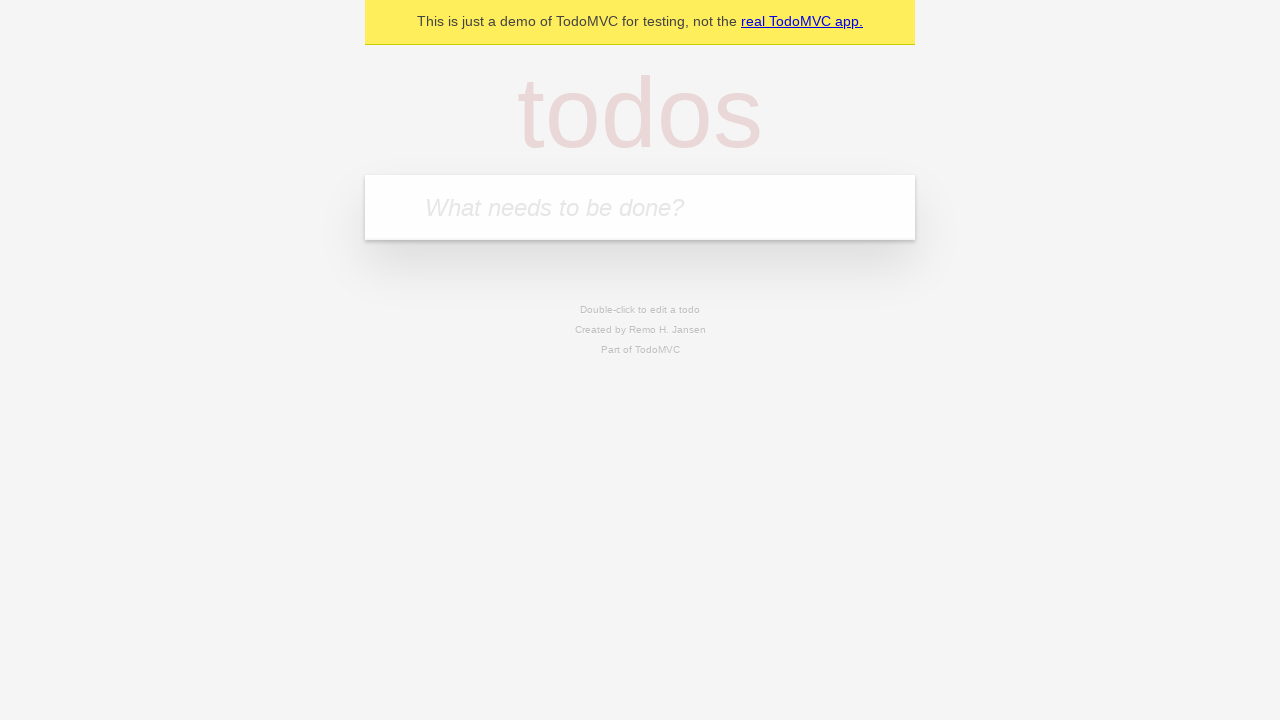

Filled todo input with 'buy some cheese' on internal:attr=[placeholder="What needs to be done?"i]
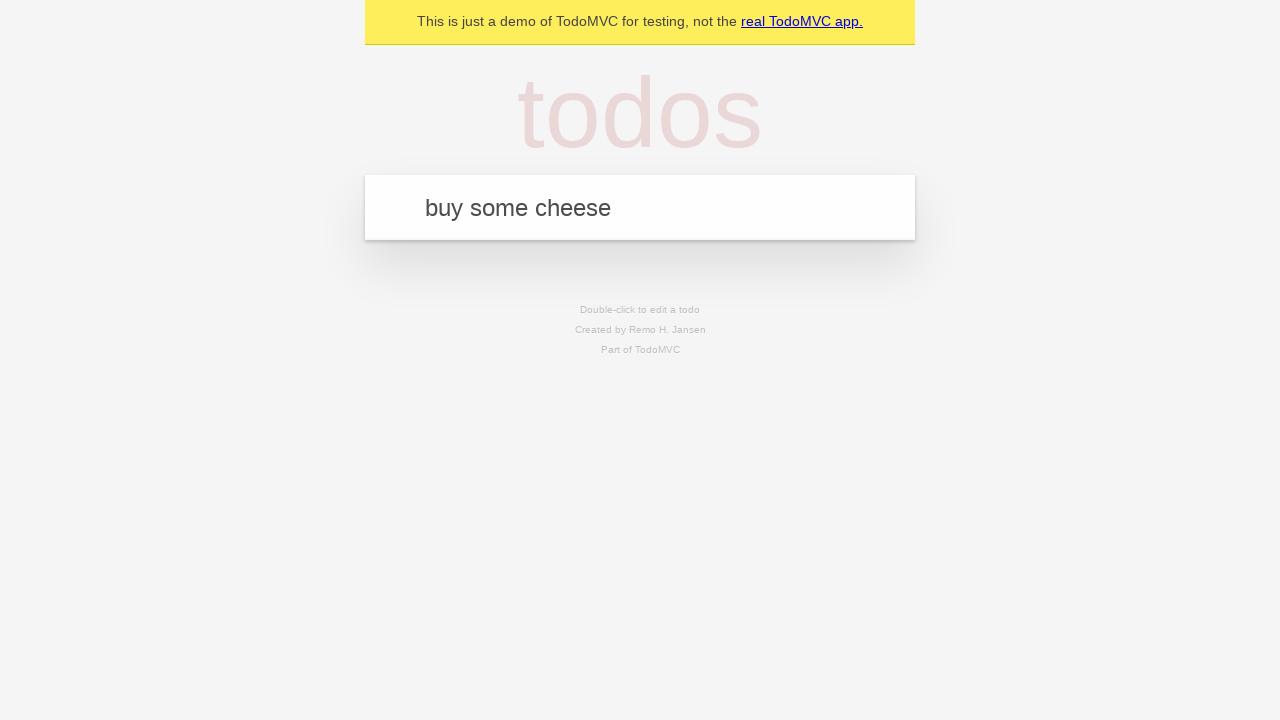

Pressed Enter to create first todo on internal:attr=[placeholder="What needs to be done?"i]
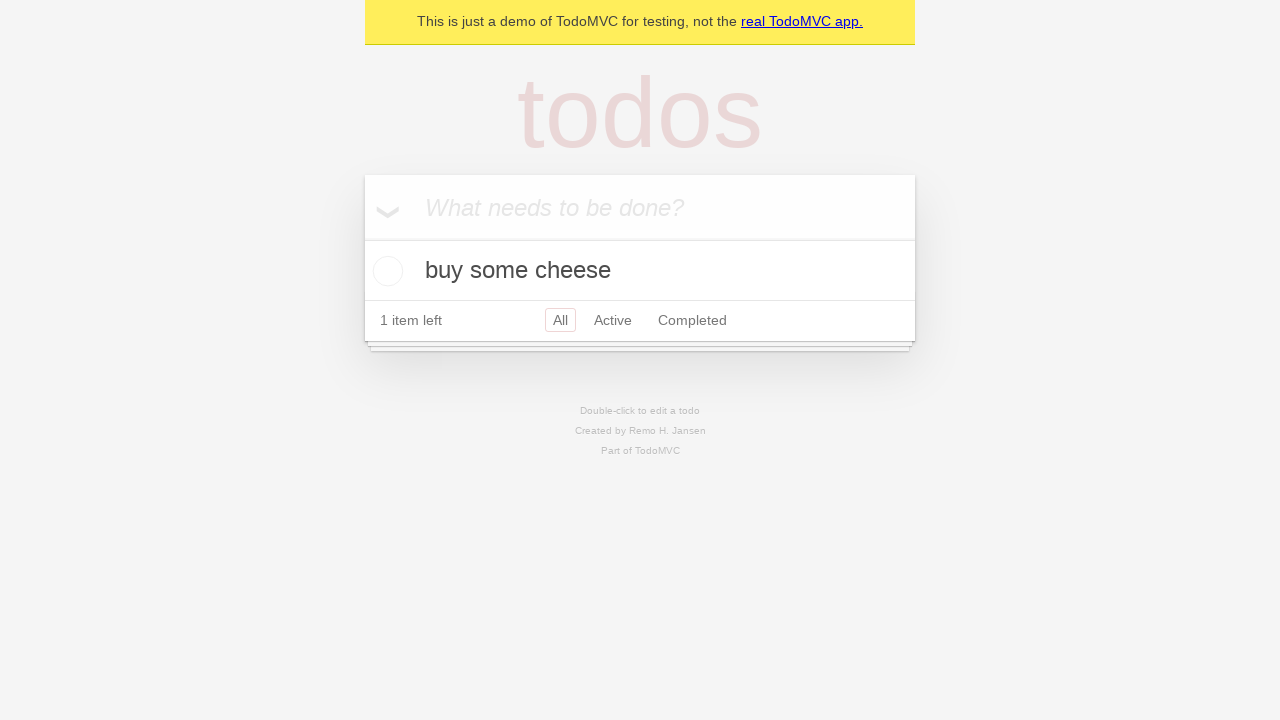

Filled todo input with 'feed the cat' on internal:attr=[placeholder="What needs to be done?"i]
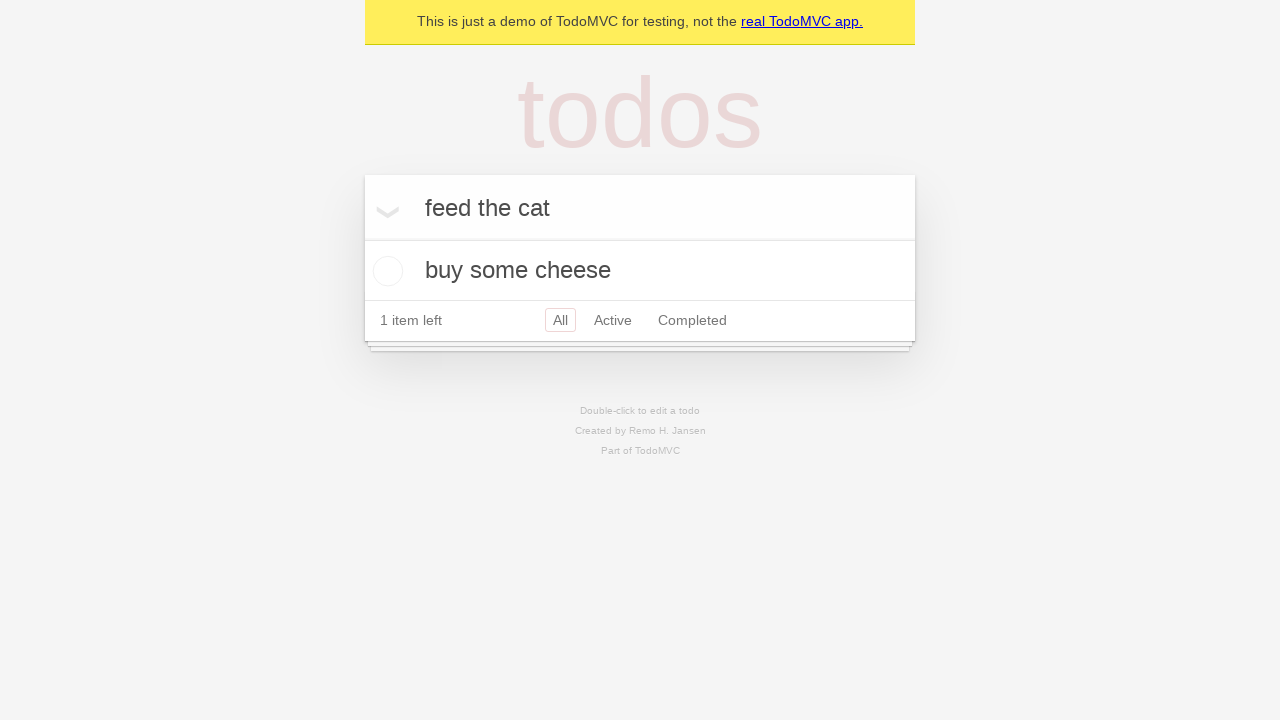

Pressed Enter to create second todo on internal:attr=[placeholder="What needs to be done?"i]
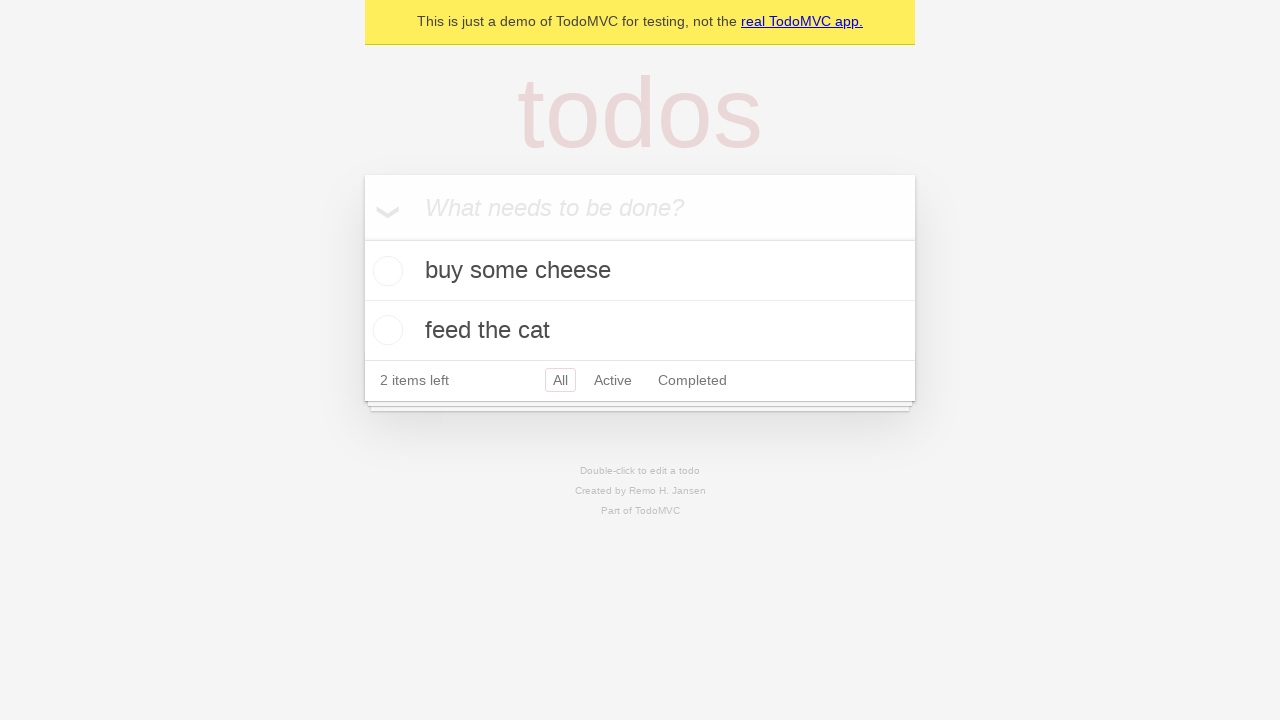

Filled todo input with 'book a doctors appointment' on internal:attr=[placeholder="What needs to be done?"i]
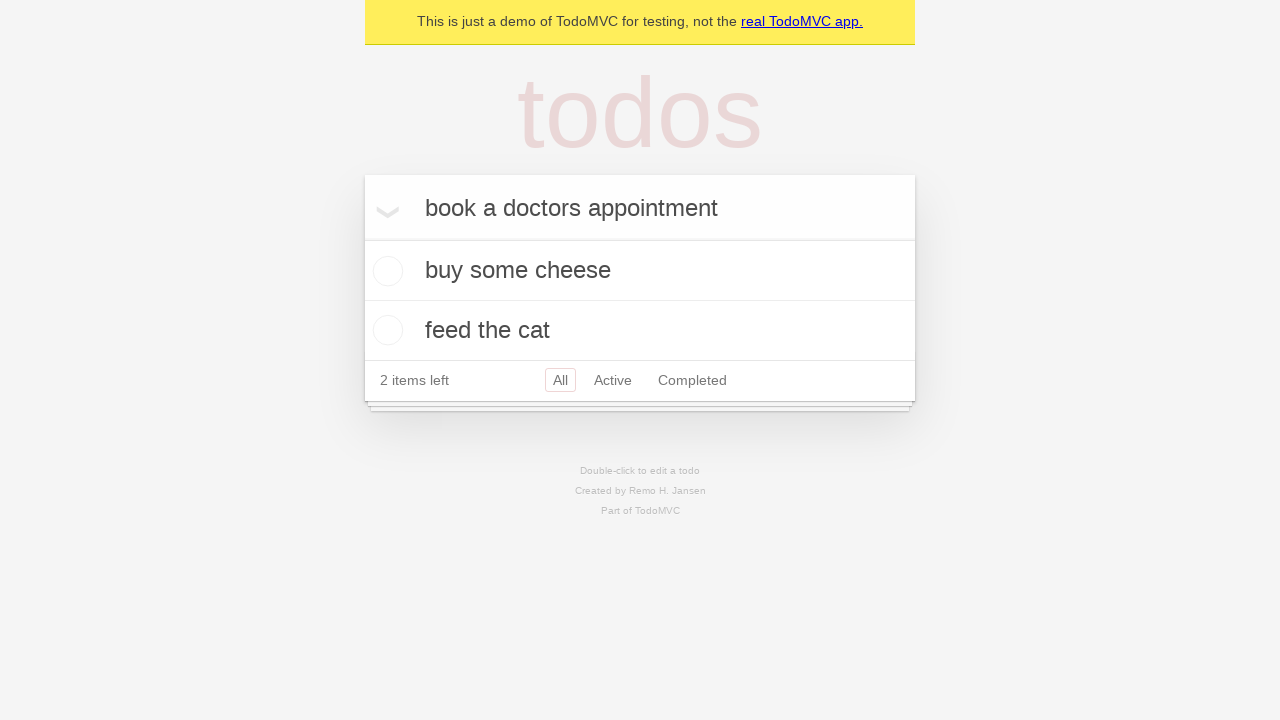

Pressed Enter to create third todo on internal:attr=[placeholder="What needs to be done?"i]
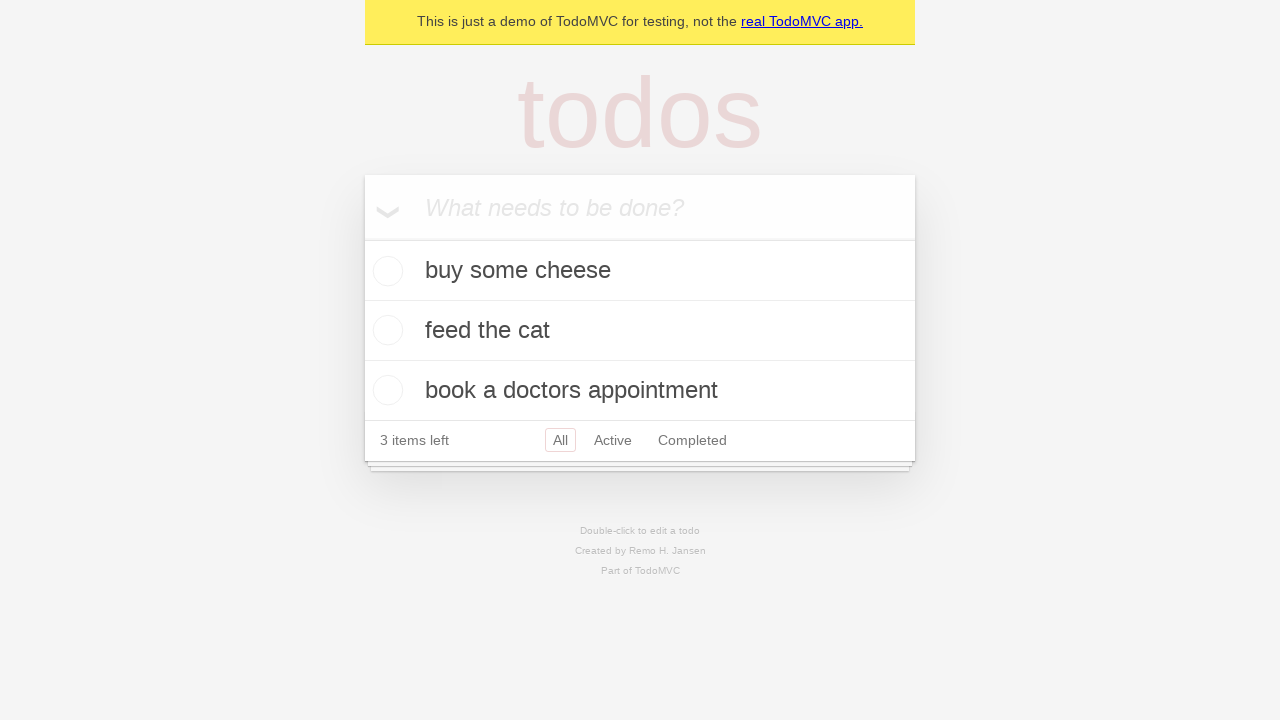

Double-clicked second todo item to enter edit mode at (640, 331) on internal:testid=[data-testid="todo-item"s] >> nth=1
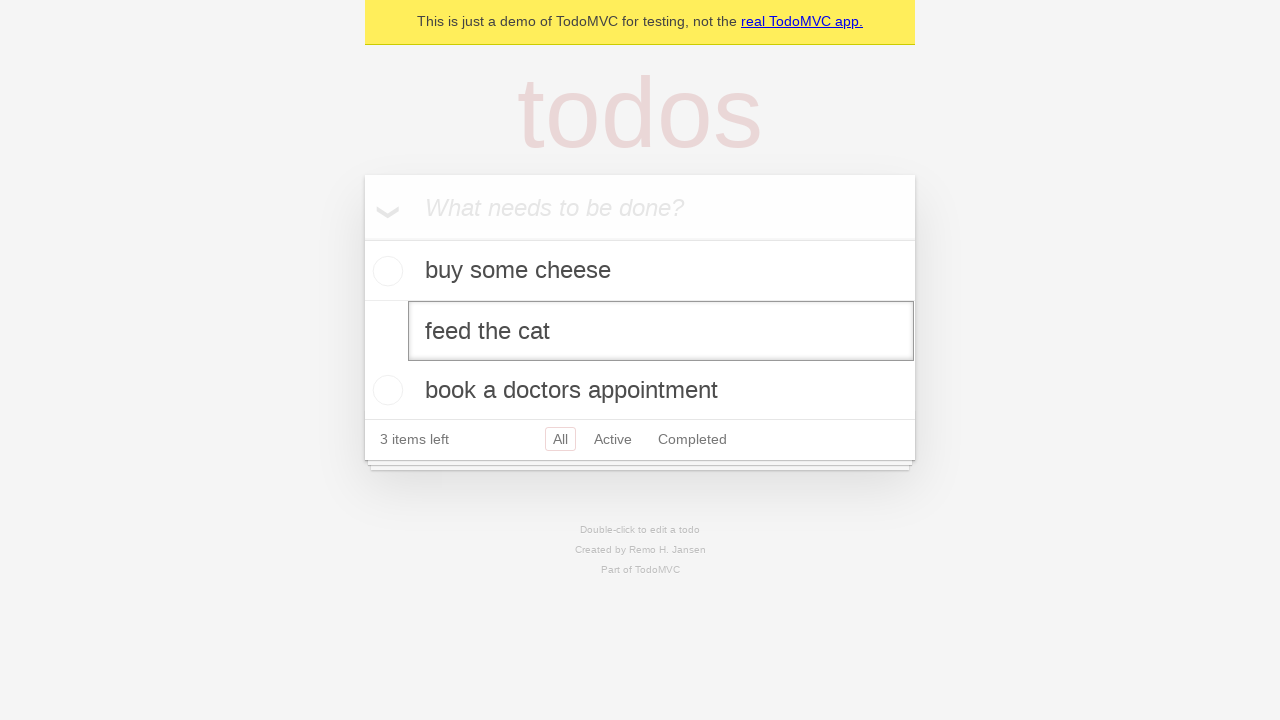

Filled edit textbox with 'buy some sausages' on internal:testid=[data-testid="todo-item"s] >> nth=1 >> internal:role=textbox[nam
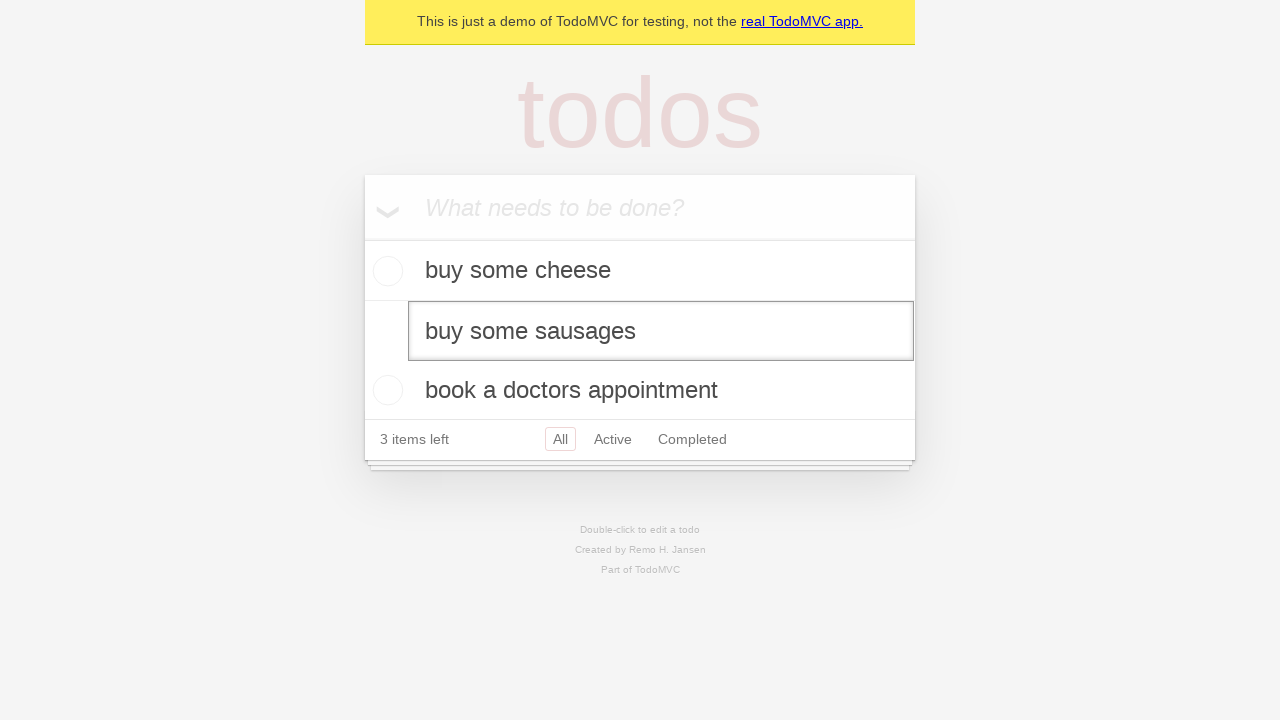

Triggered blur event on edit textbox to save changes
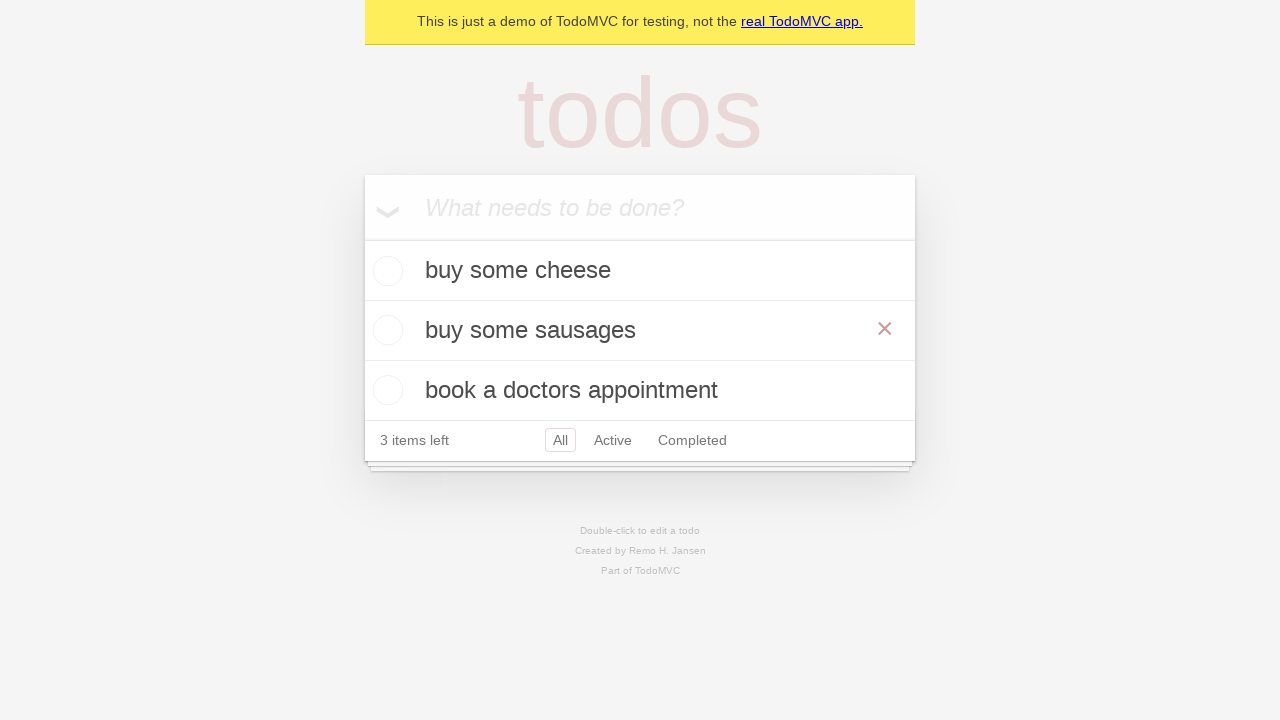

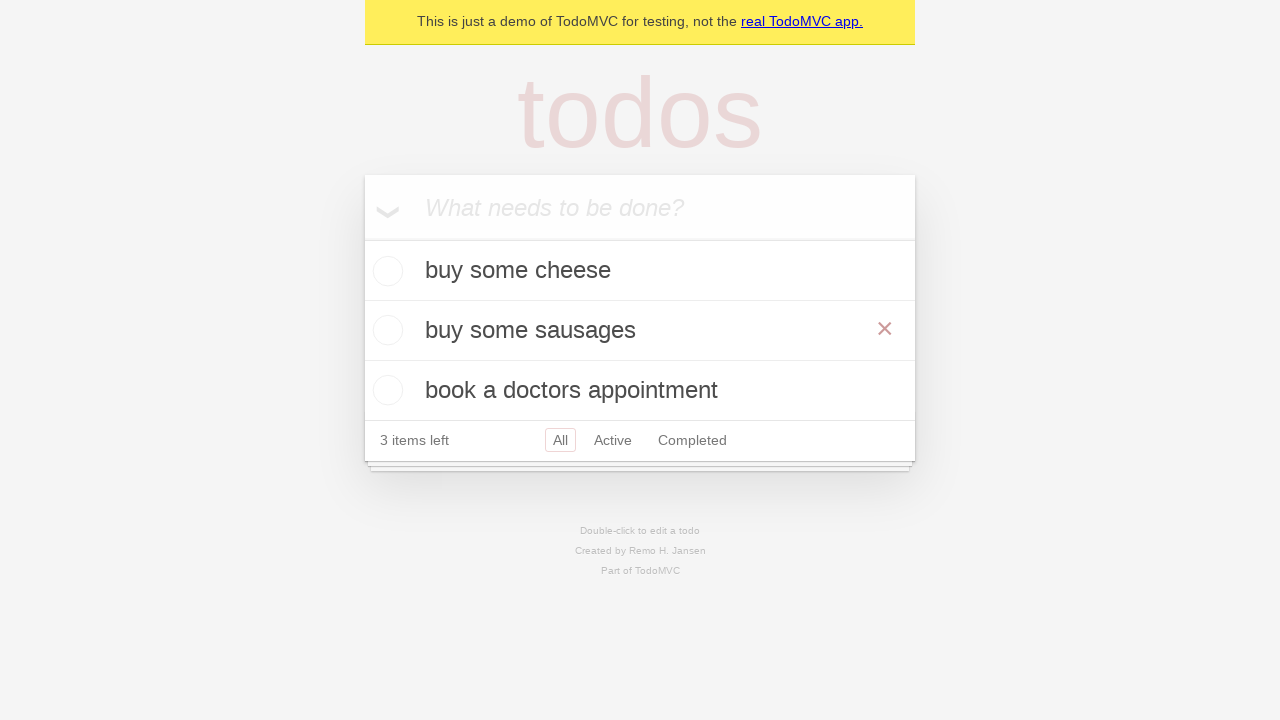